Tests that the remaining items count displays correctly after adding a todo item

Starting URL: https://todomvc.com/examples/angular/dist/browser/#/all

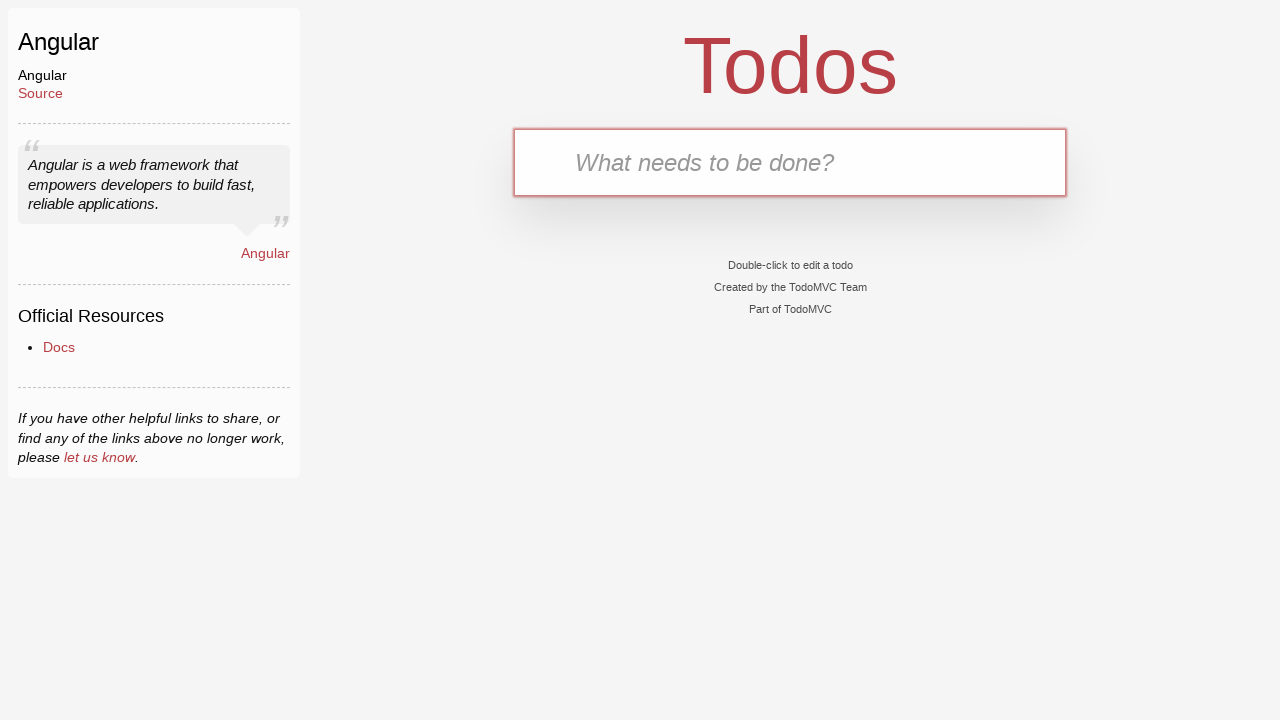

Waited for todo input field to load
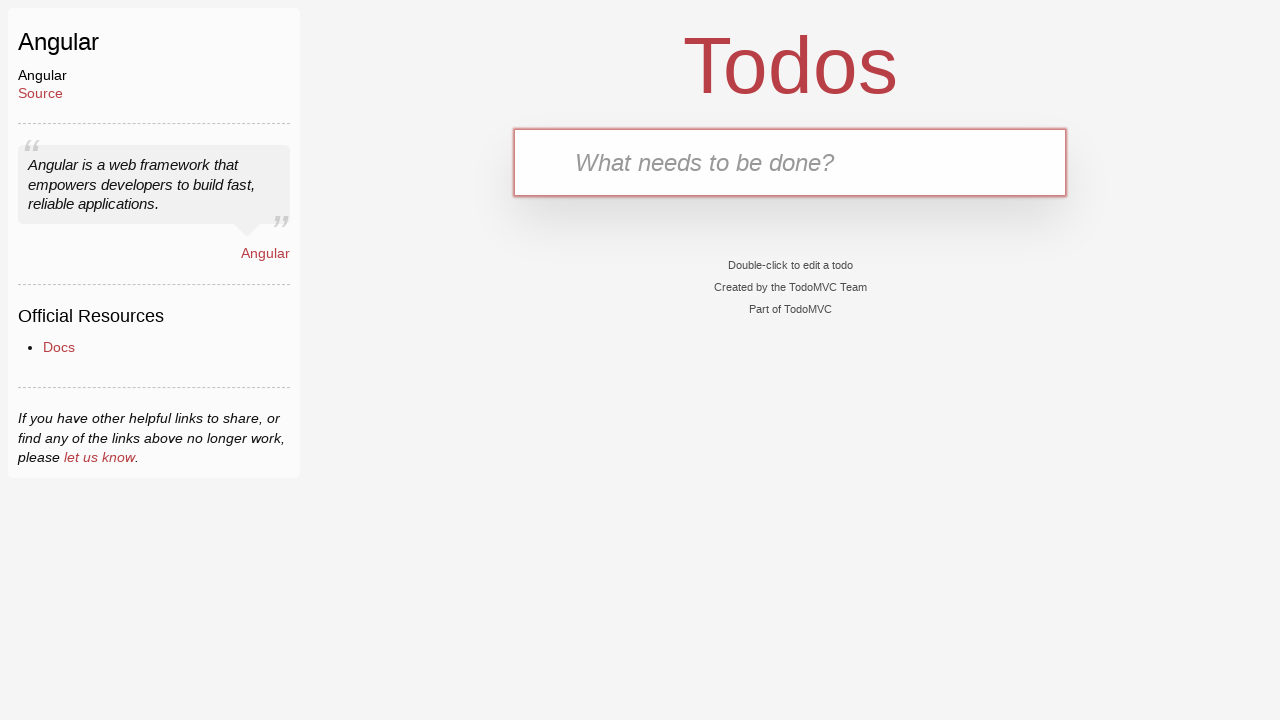

Filled todo input field with 'Buy milk' on input[placeholder='What needs to be done?']
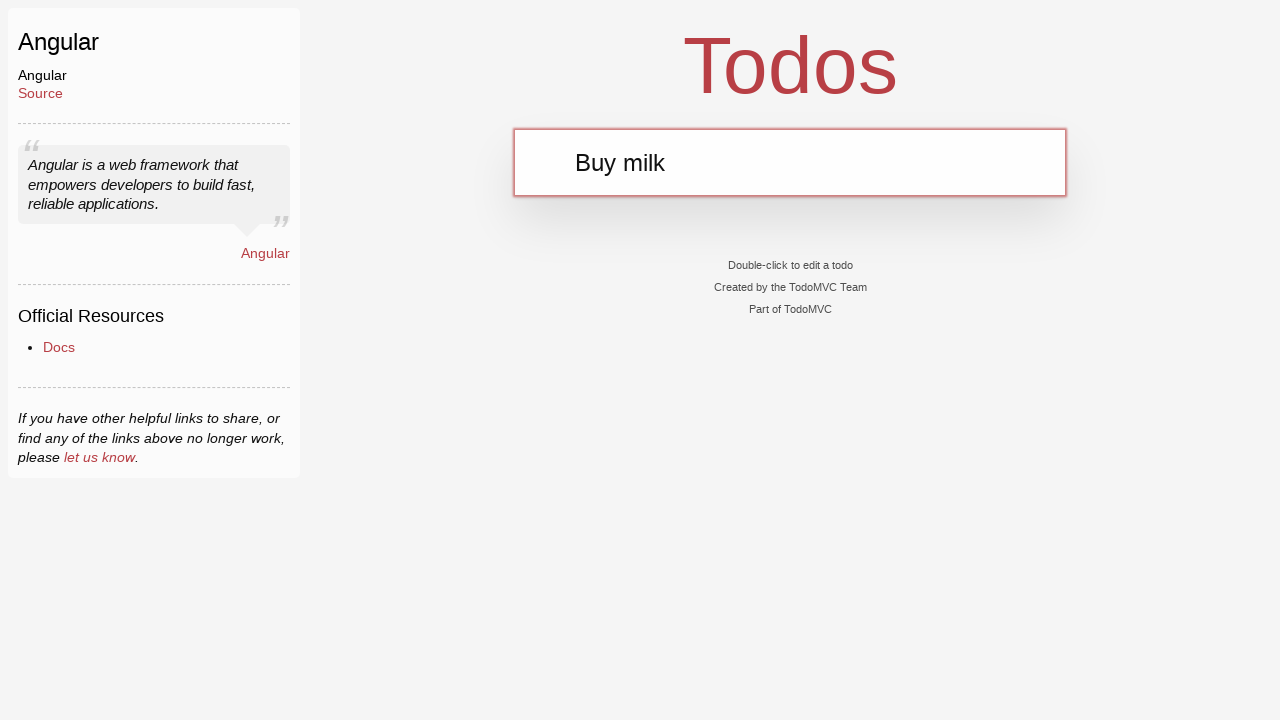

Pressed Enter to add the todo item on input[placeholder='What needs to be done?']
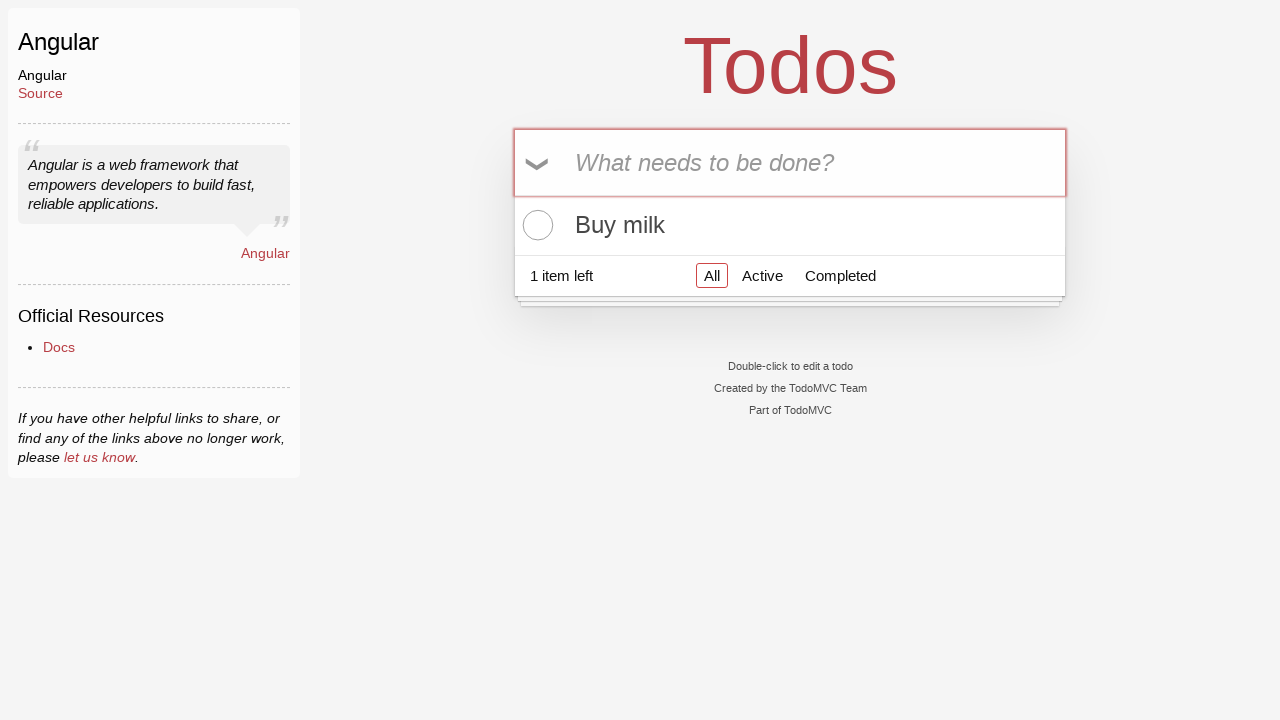

Todo item appeared in the list
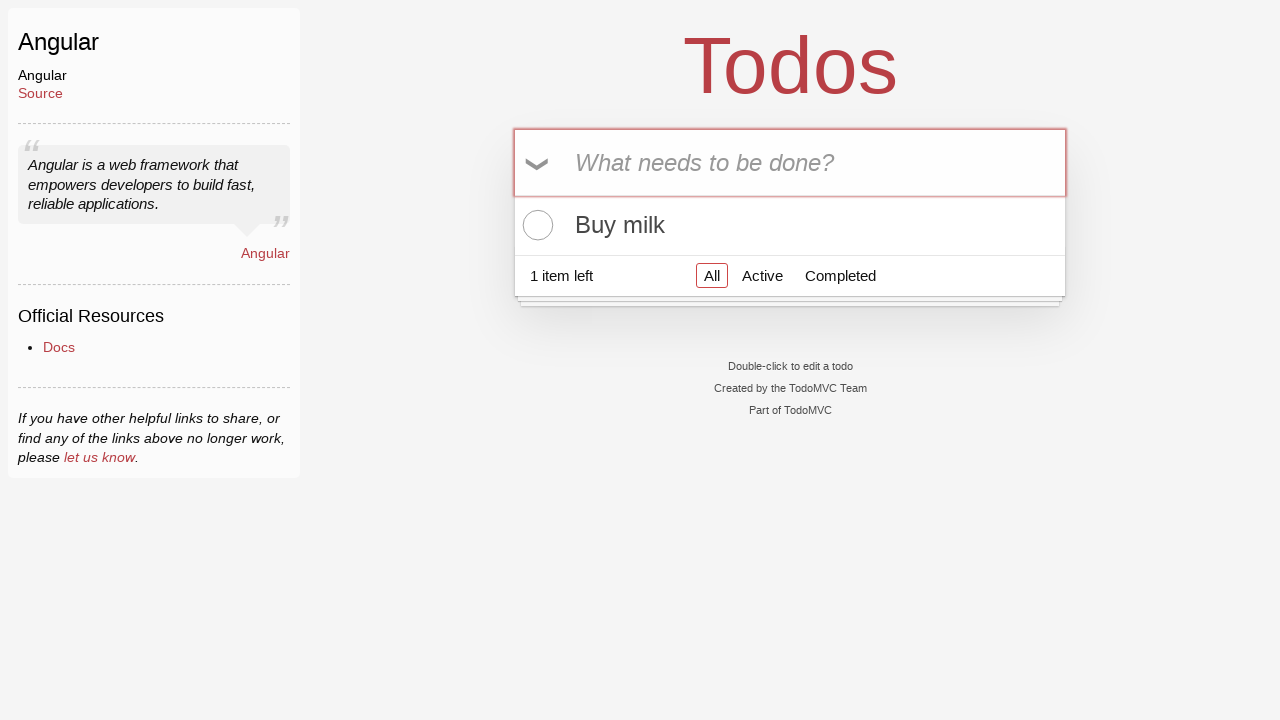

Remaining items count displayed in footer
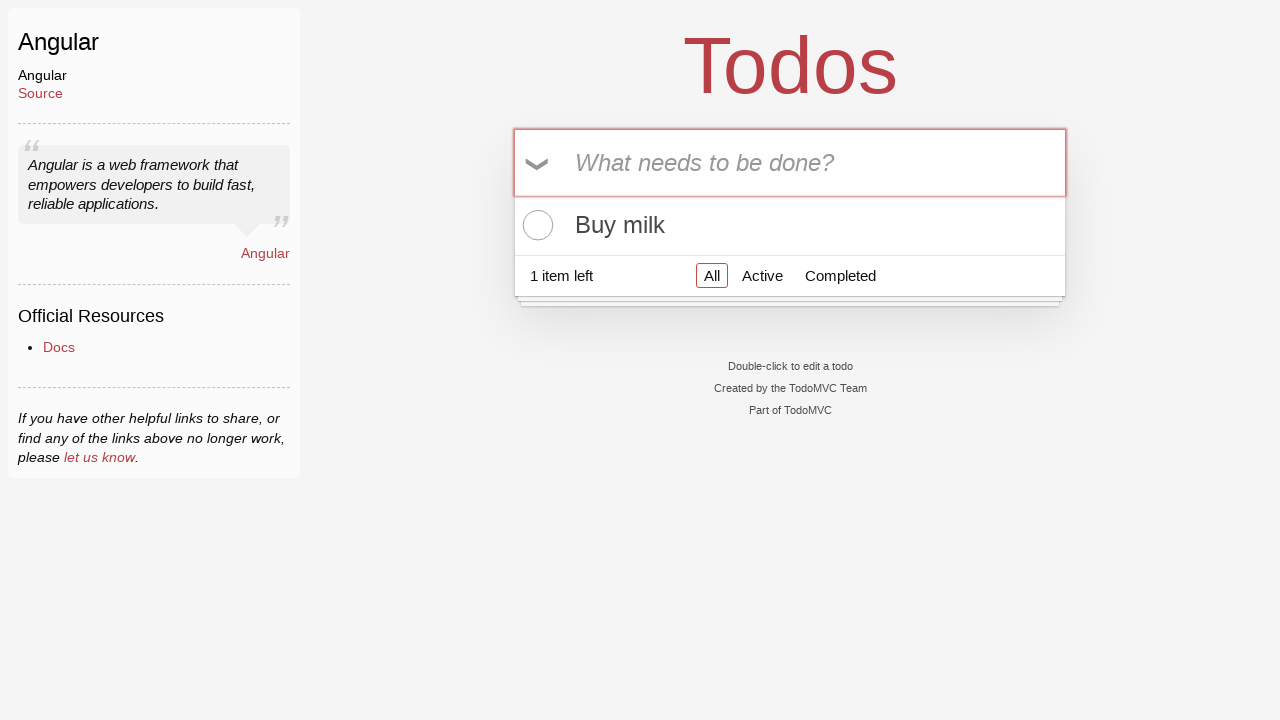

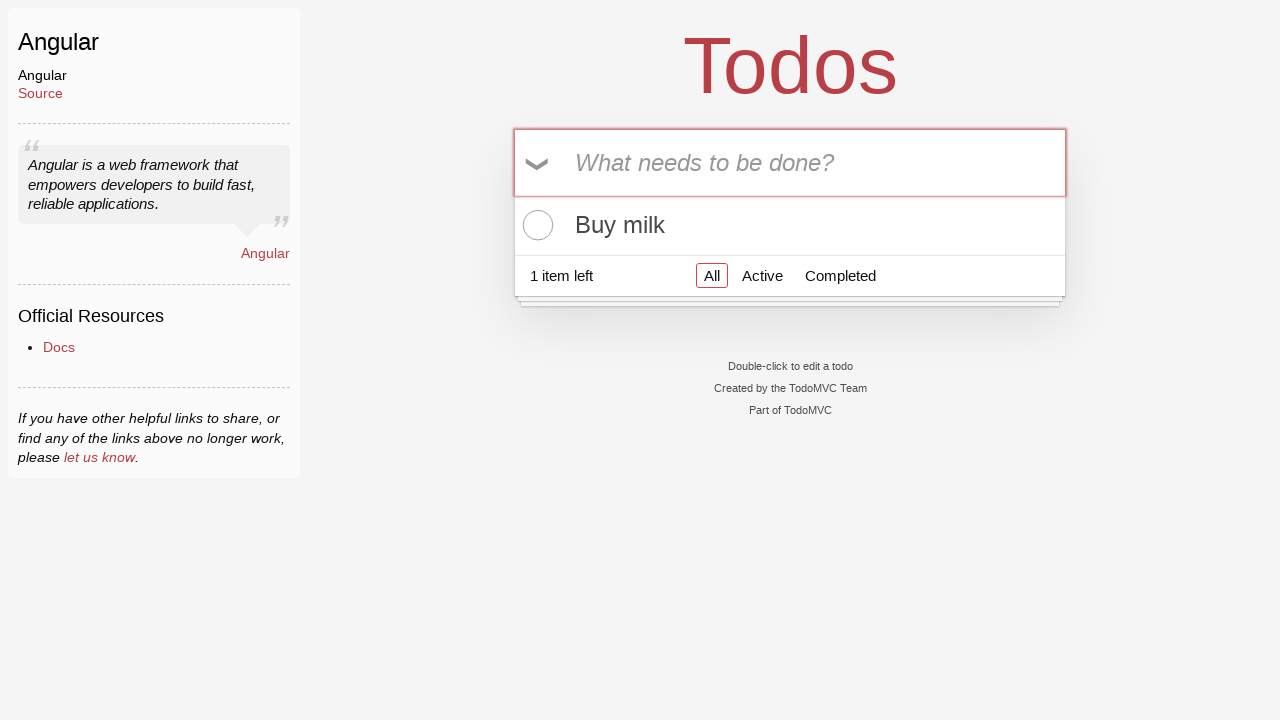